Tests flight booking functionality by selecting departure and destination cities from dropdown menus and clicking the Find Flights button

Starting URL: https://blazedemo.com/

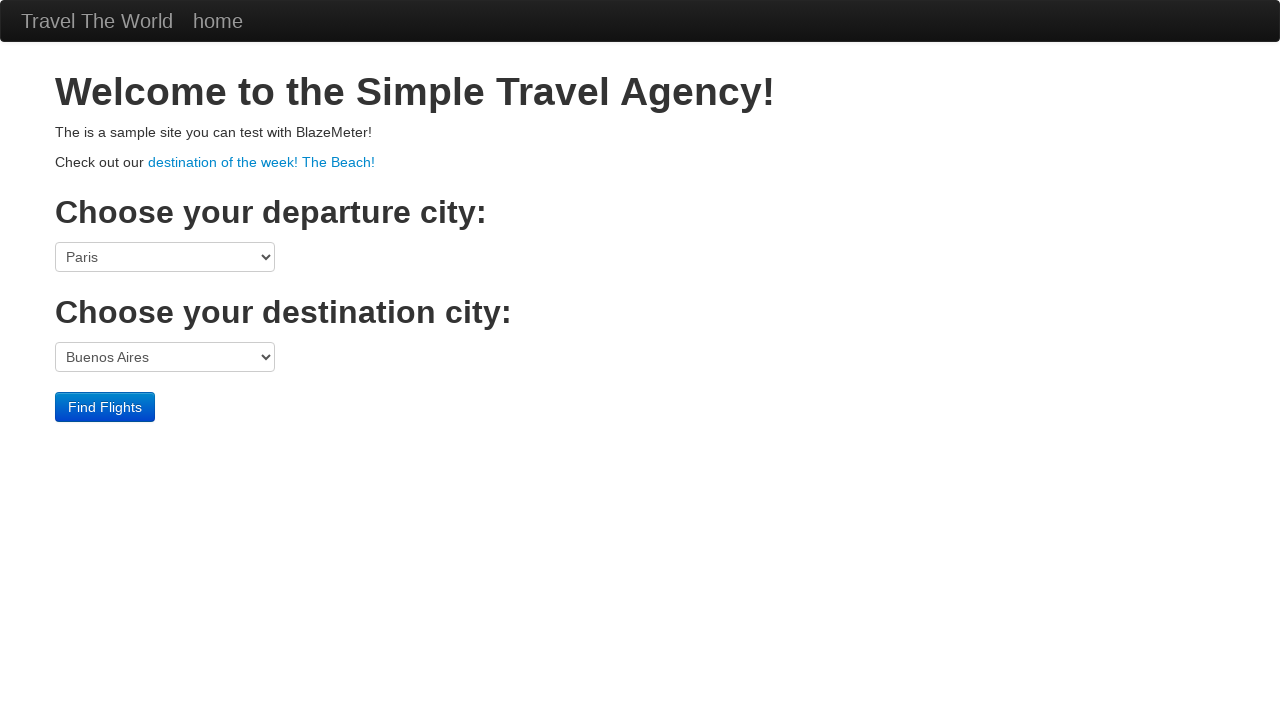

Selected Portland as departure city from dropdown on select[name='fromPort']
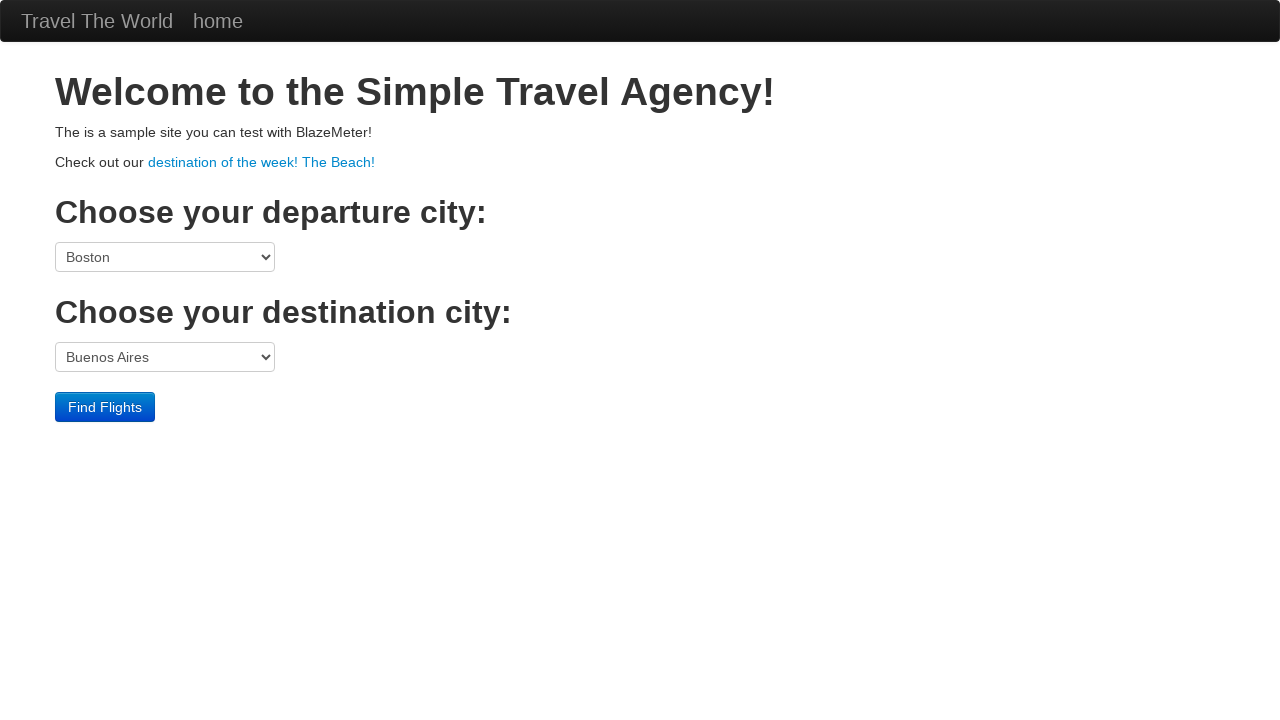

Selected London as destination city from dropdown on select[name='toPort']
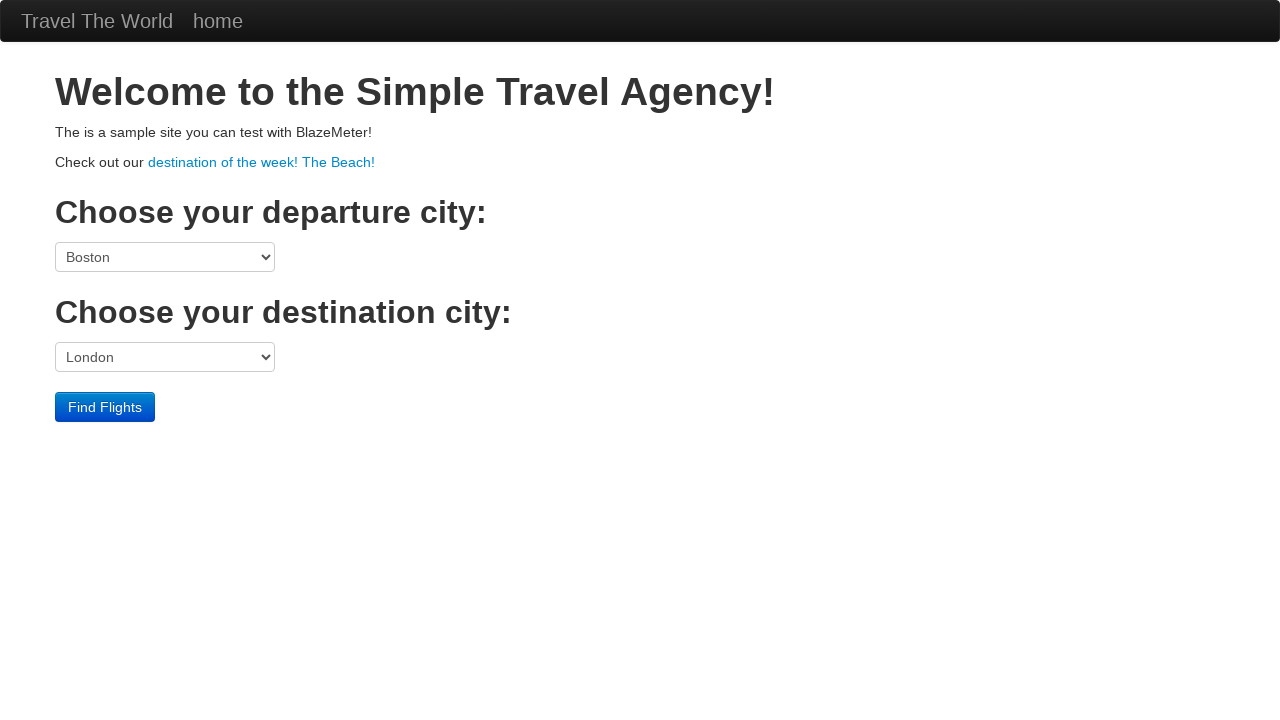

Clicked Find Flights button to search for available flights at (105, 407) on input[value='Find Flights']
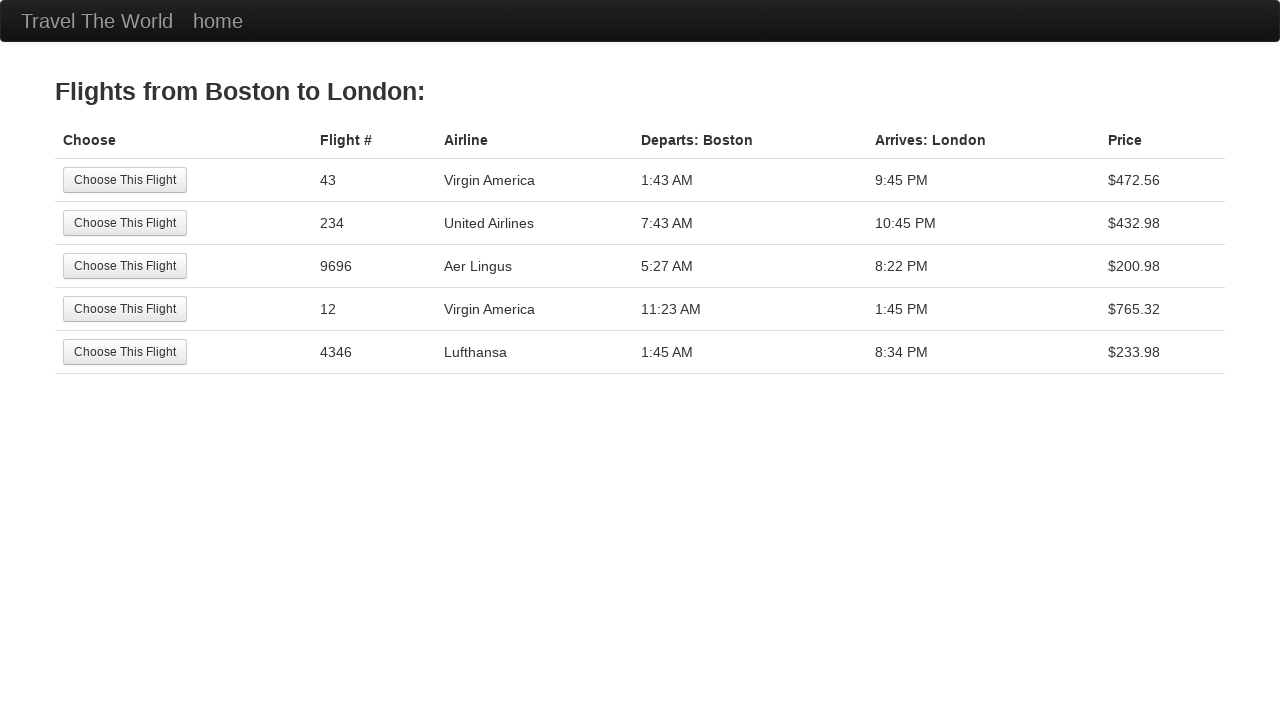

Flight search results page loaded successfully
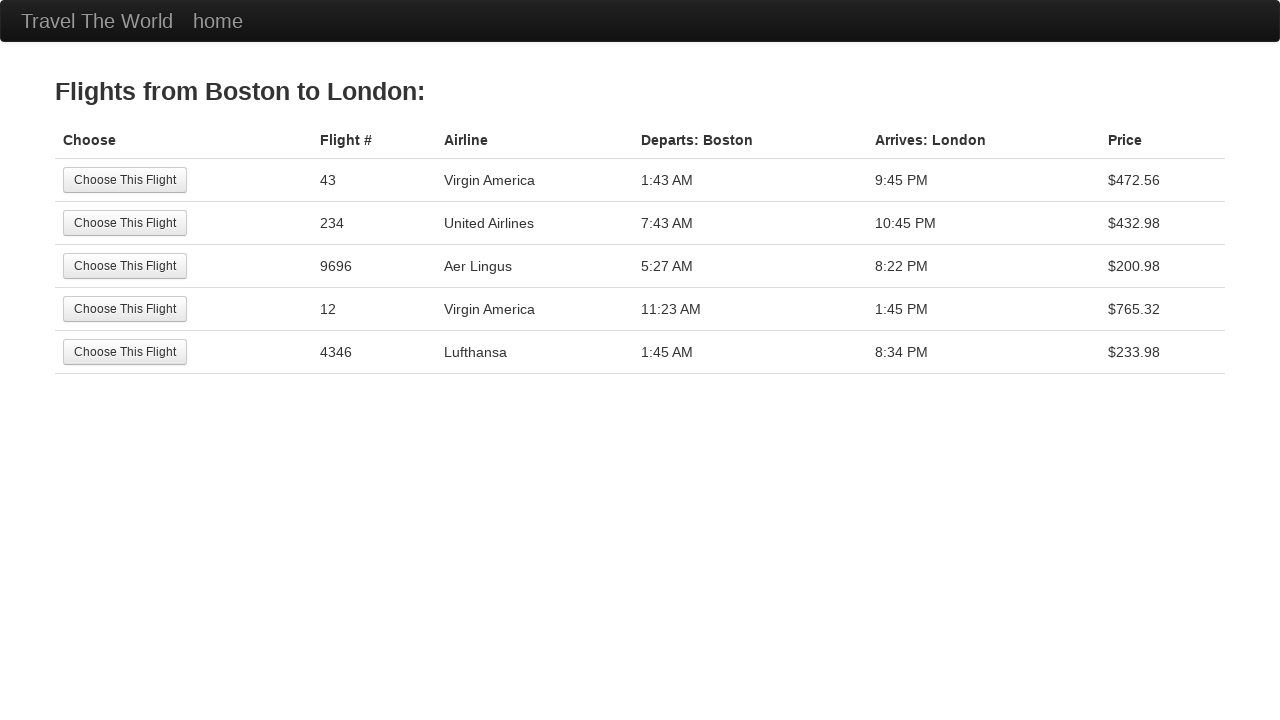

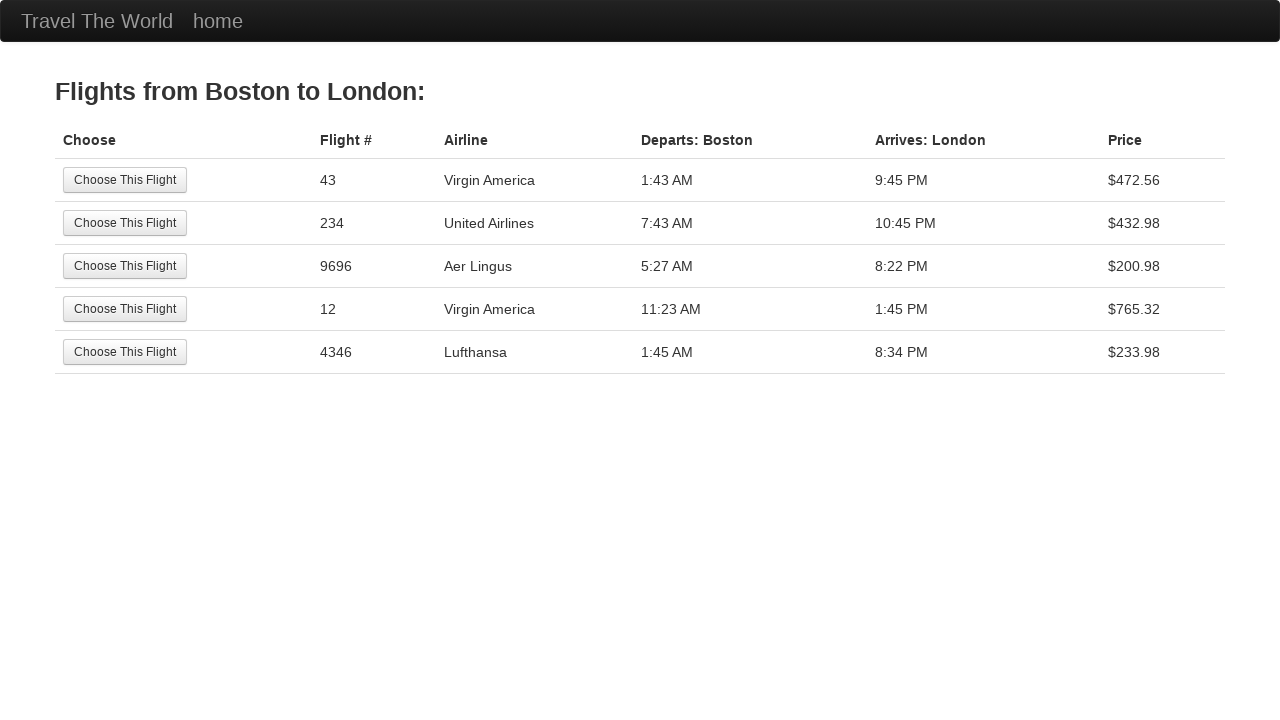